Tests editing a todo item by double-clicking, changing text, and pressing Enter

Starting URL: https://demo.playwright.dev/todomvc

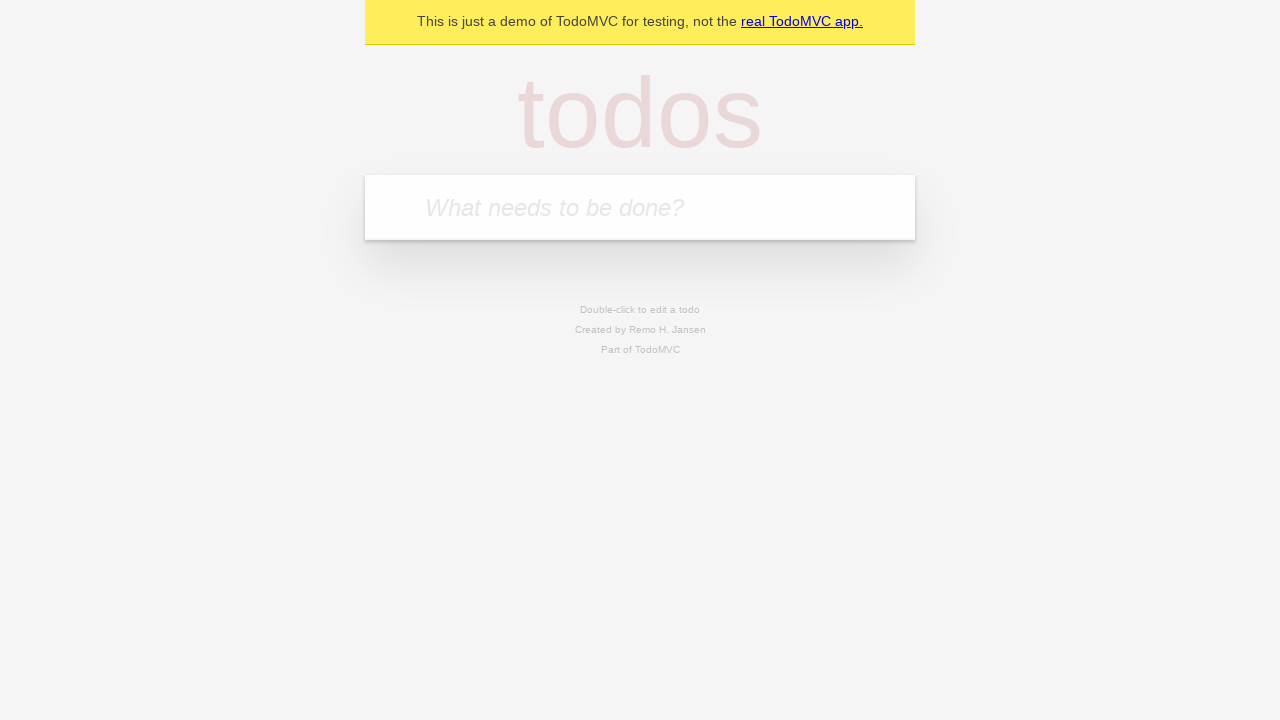

Located the 'What needs to be done?' input field
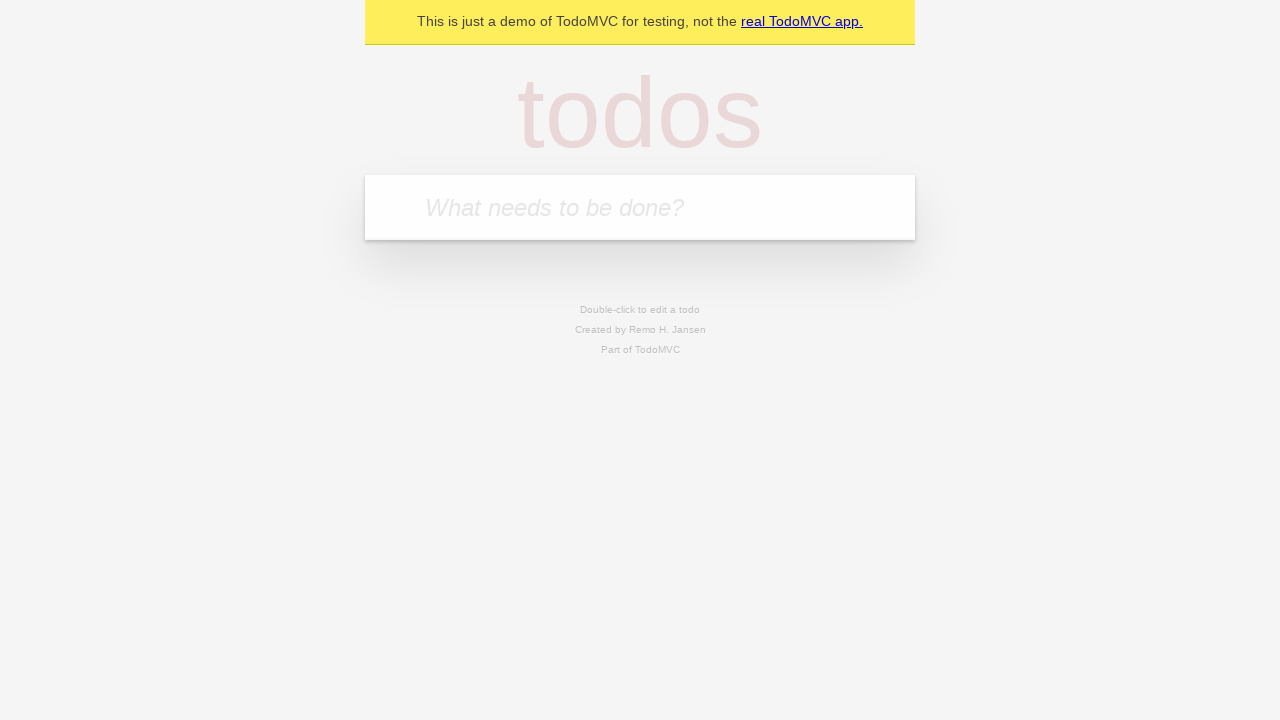

Filled first todo input with 'buy some cheese' on internal:attr=[placeholder="What needs to be done?"i]
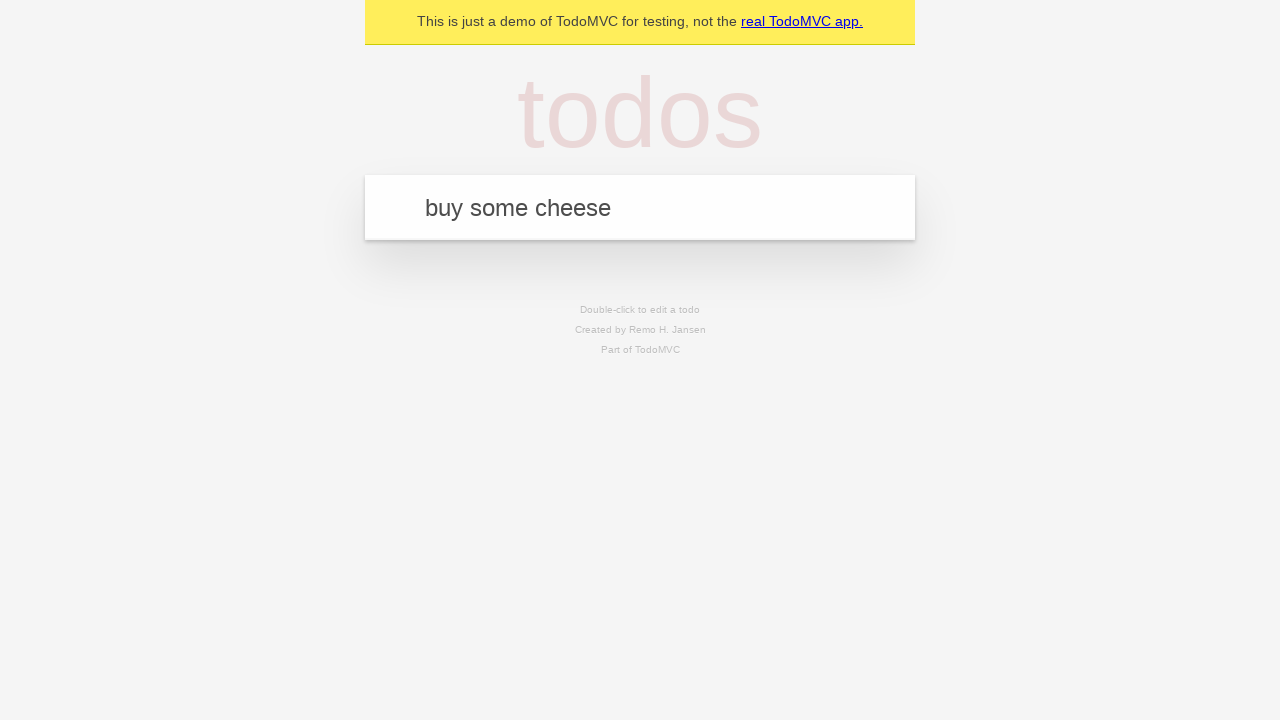

Pressed Enter to create first todo 'buy some cheese' on internal:attr=[placeholder="What needs to be done?"i]
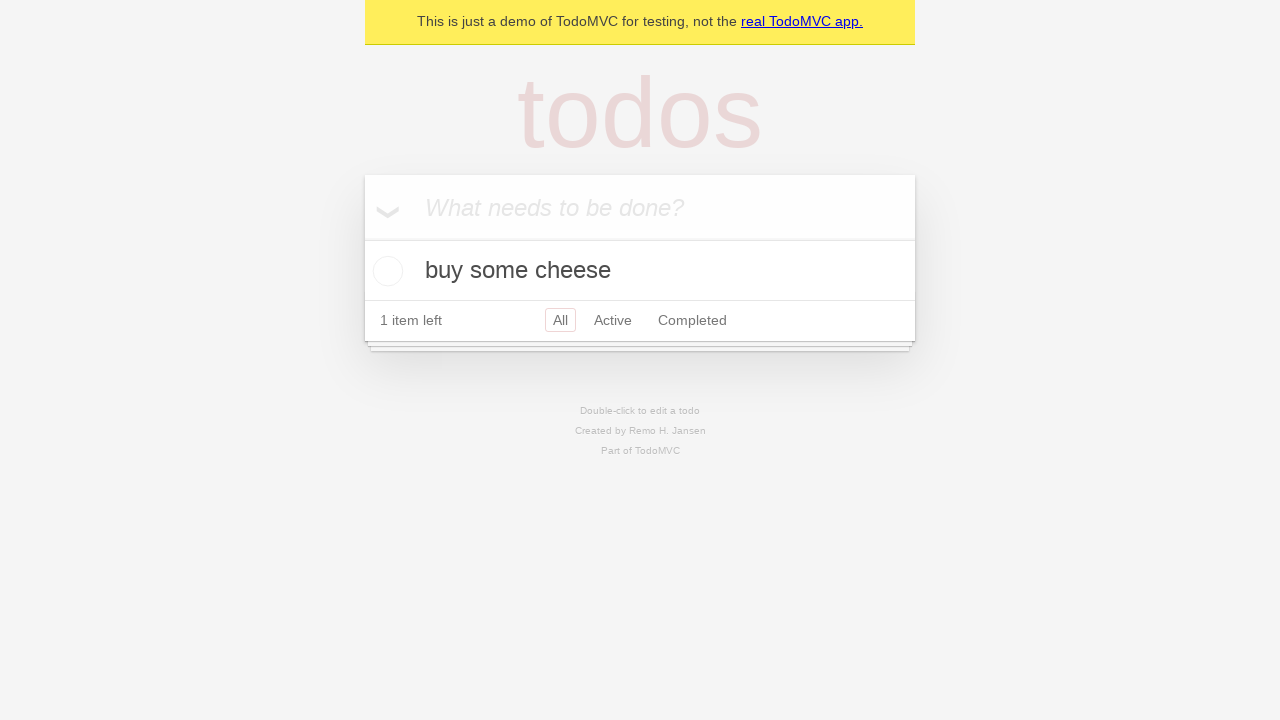

Filled second todo input with 'feed the cat' on internal:attr=[placeholder="What needs to be done?"i]
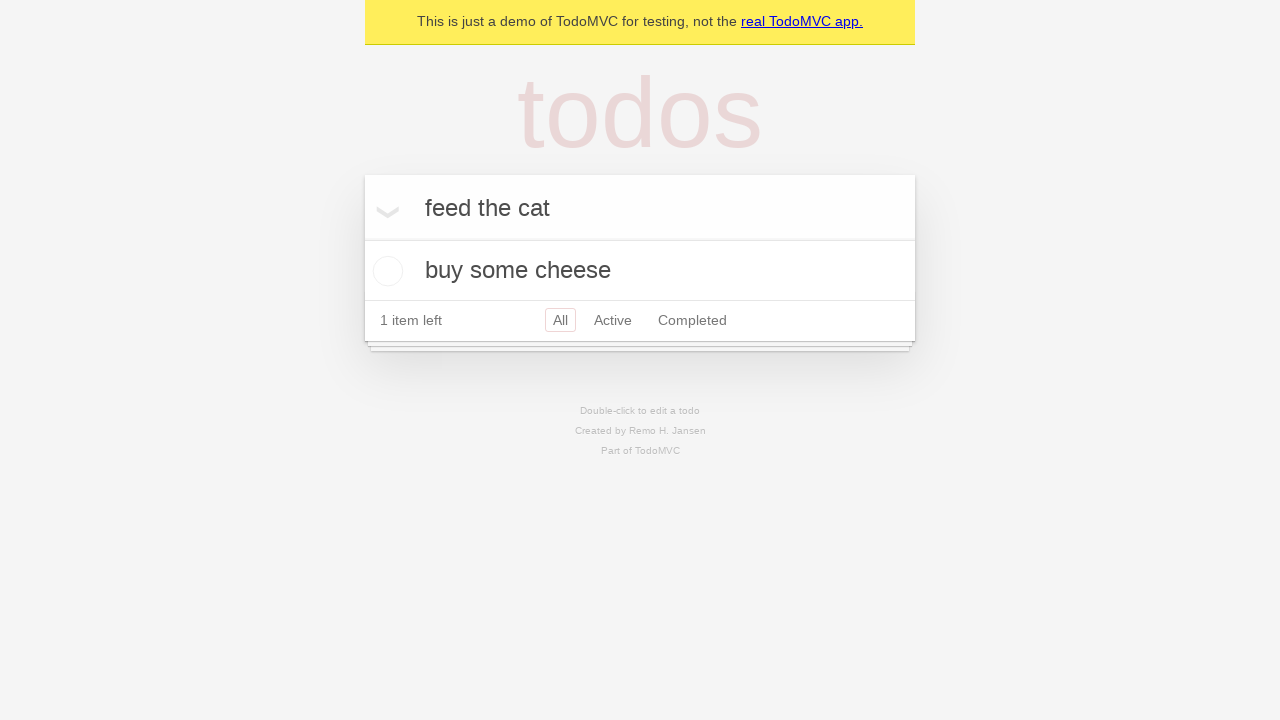

Pressed Enter to create second todo 'feed the cat' on internal:attr=[placeholder="What needs to be done?"i]
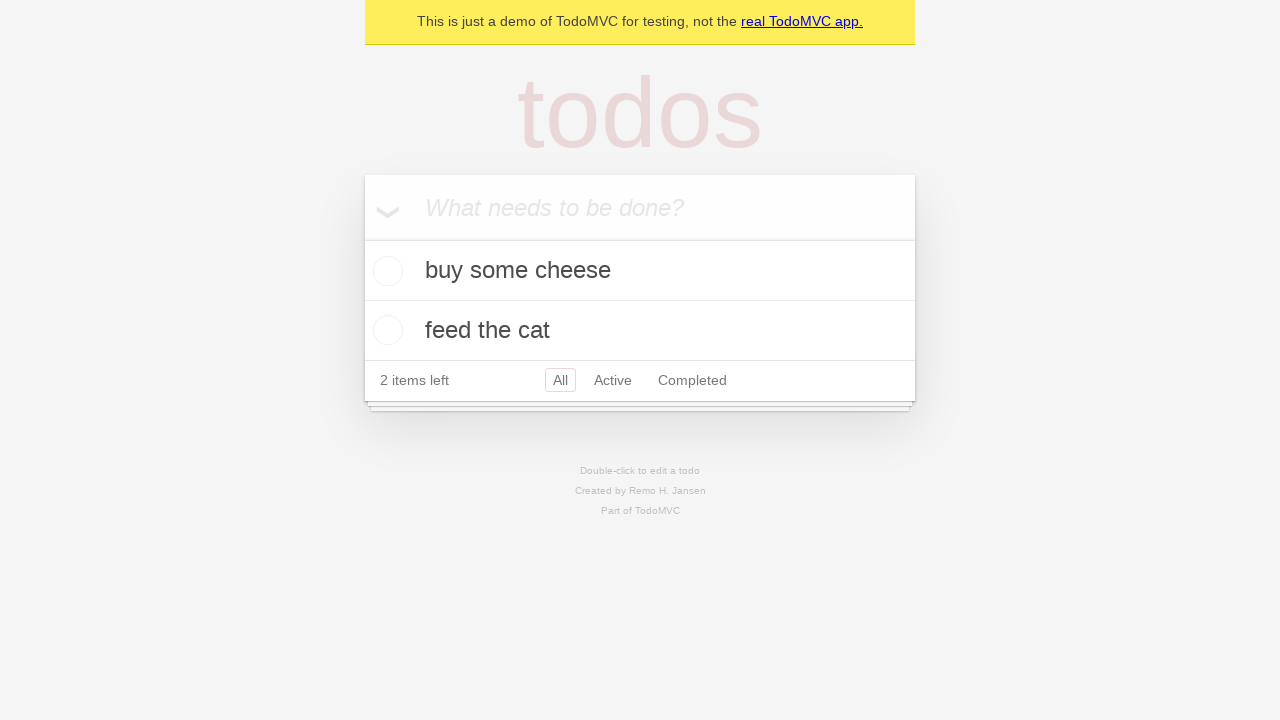

Filled third todo input with 'book a doctors appointment' on internal:attr=[placeholder="What needs to be done?"i]
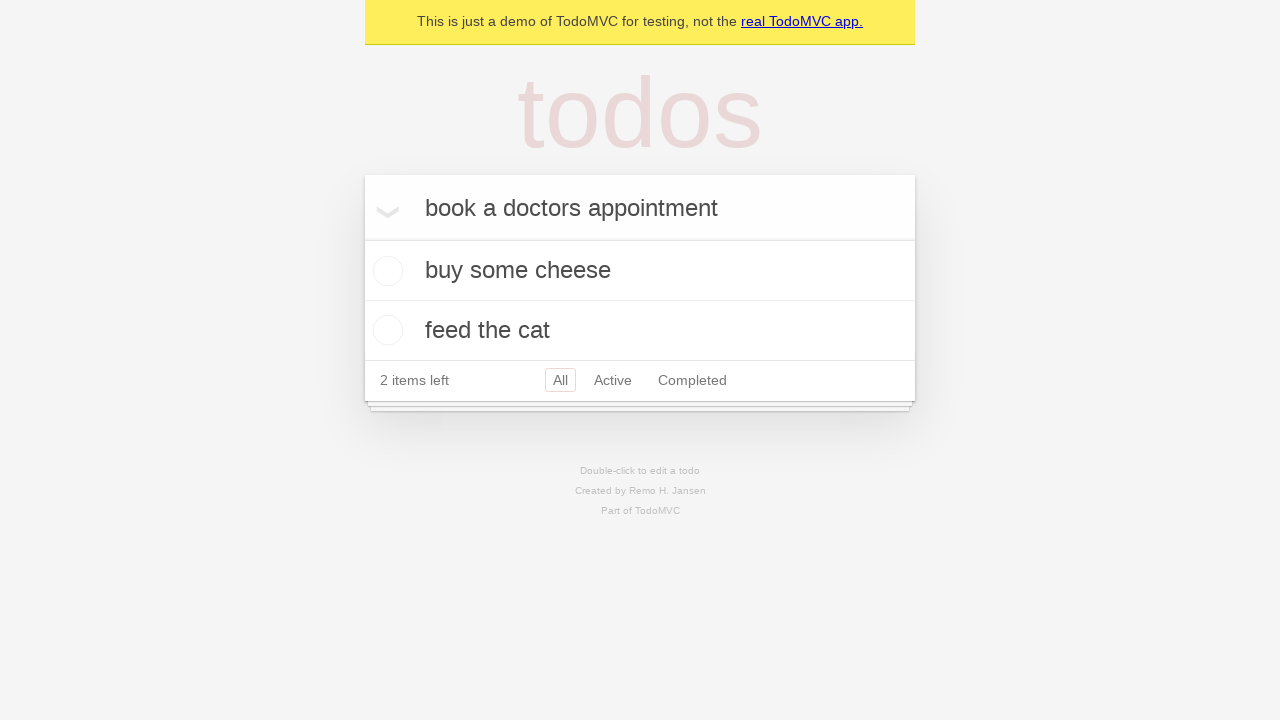

Pressed Enter to create third todo 'book a doctors appointment' on internal:attr=[placeholder="What needs to be done?"i]
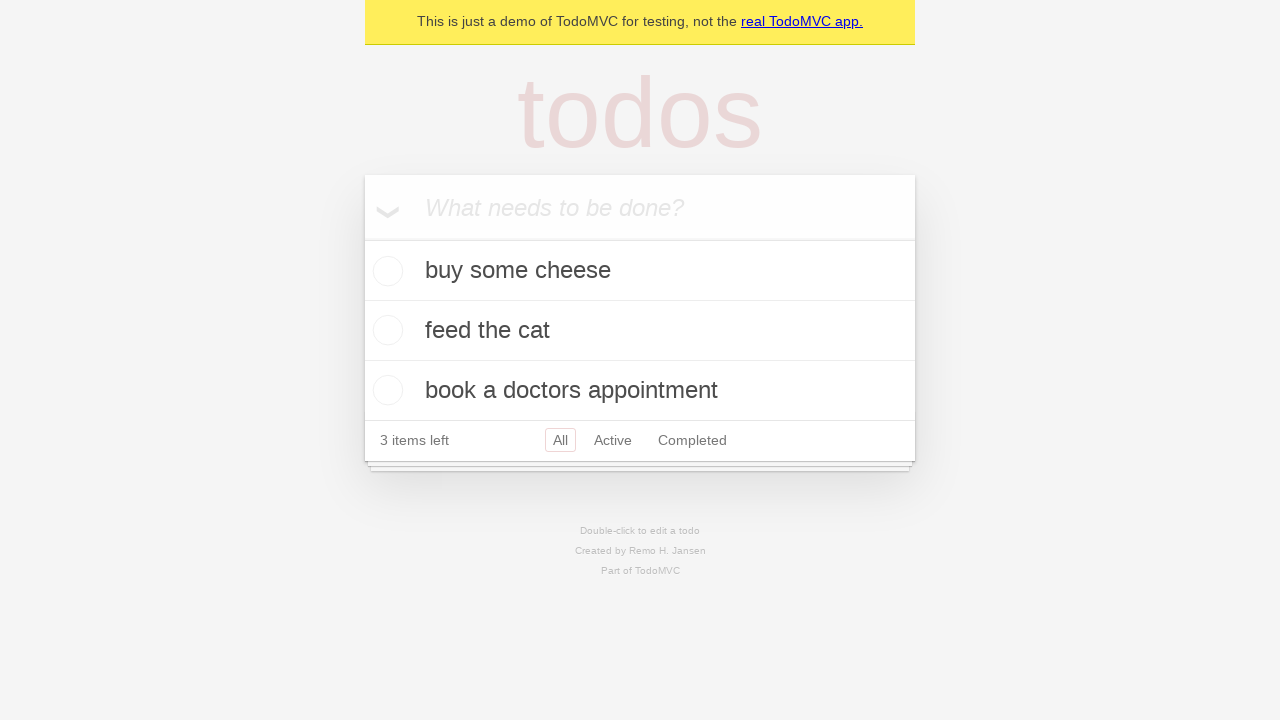

Waited for all three todos to be loaded
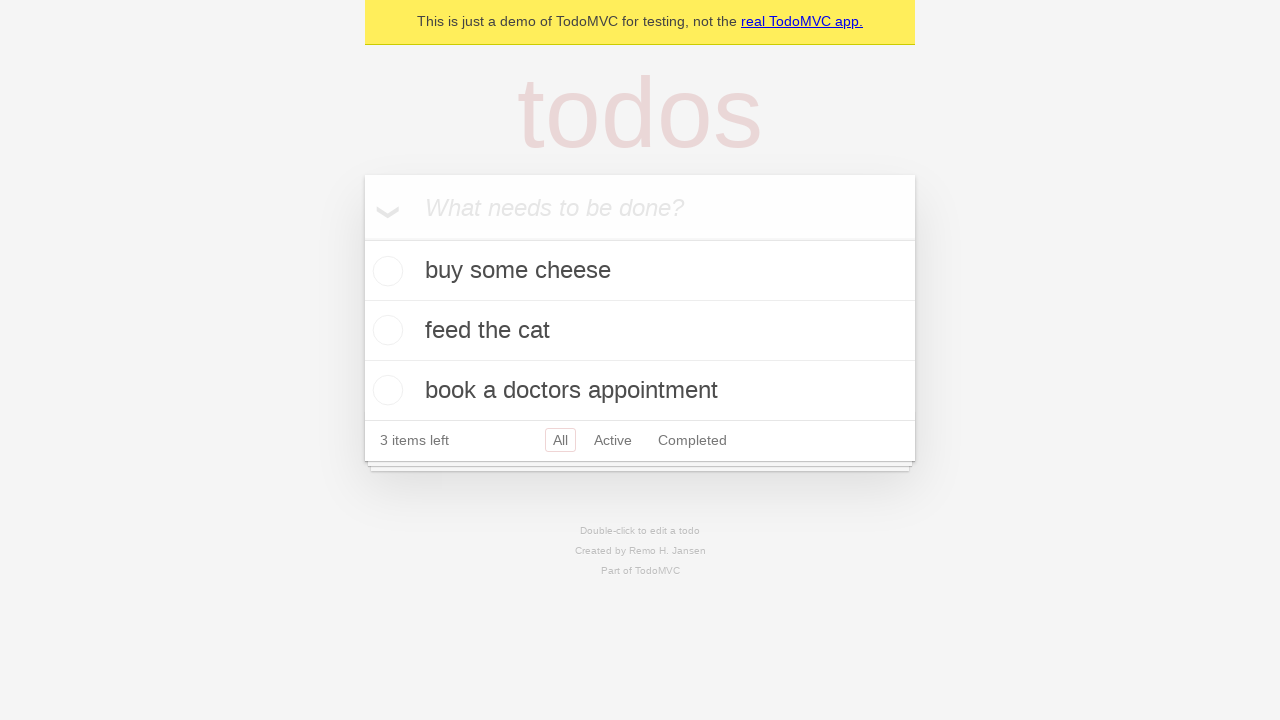

Located all todo items
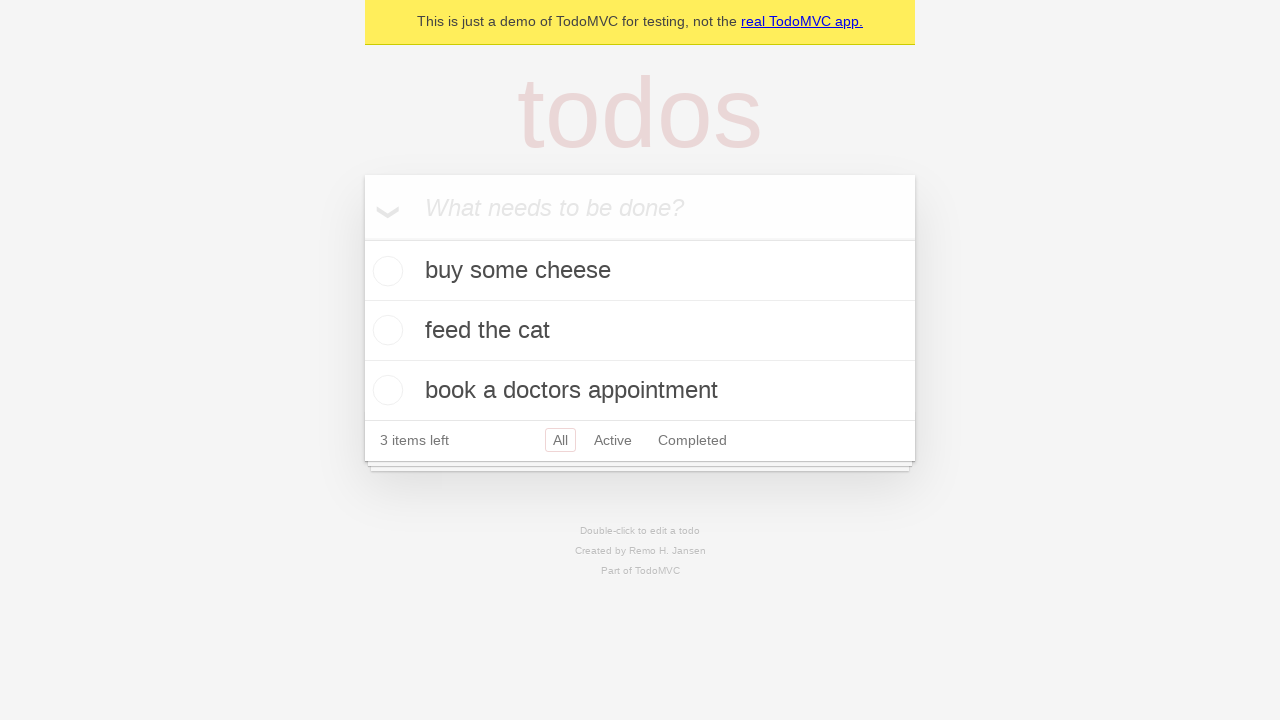

Selected the second todo item 'feed the cat'
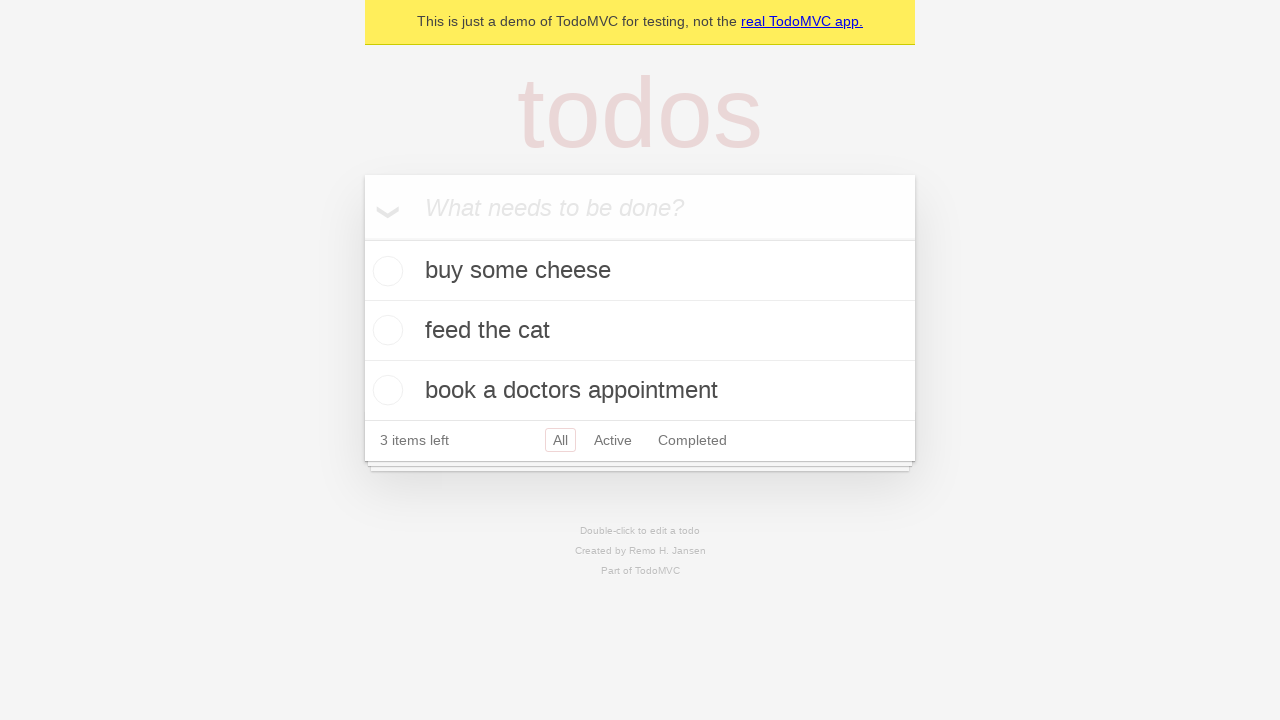

Double-clicked the second todo to enter edit mode at (640, 331) on internal:testid=[data-testid="todo-item"s] >> nth=1
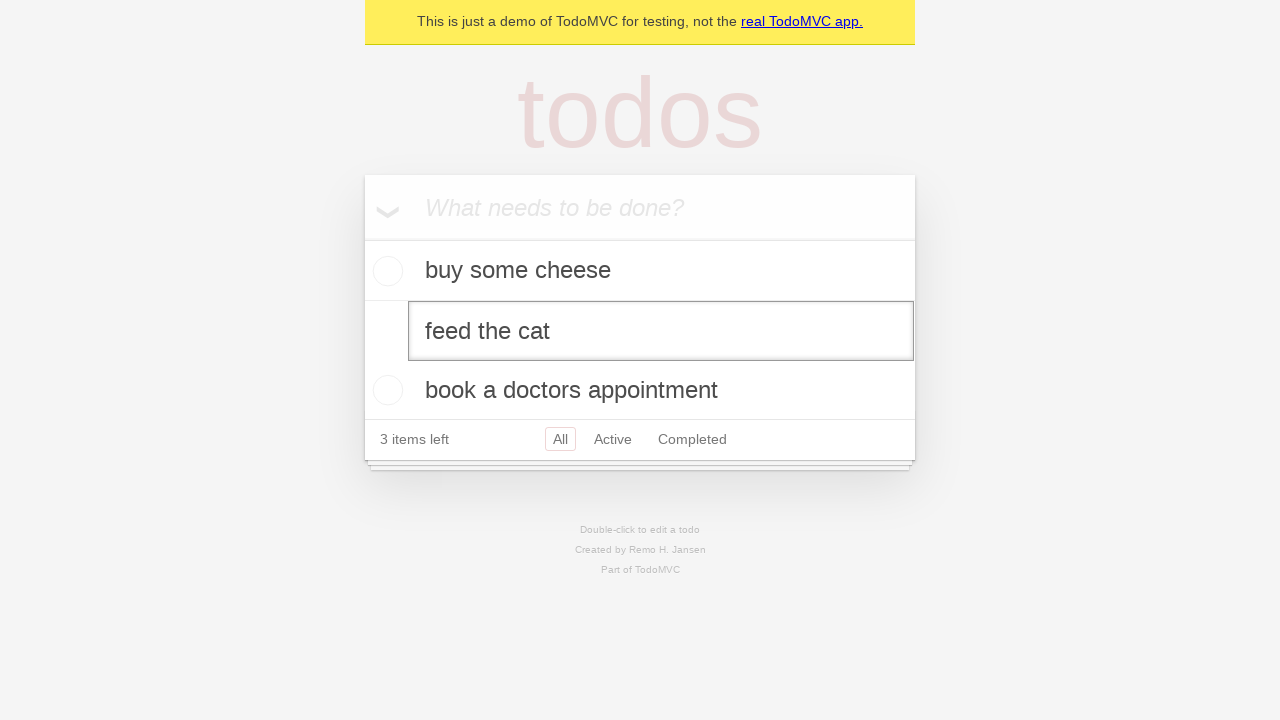

Changed todo text from 'feed the cat' to 'buy some sausages' on internal:testid=[data-testid="todo-item"s] >> nth=1 >> internal:role=textbox[nam
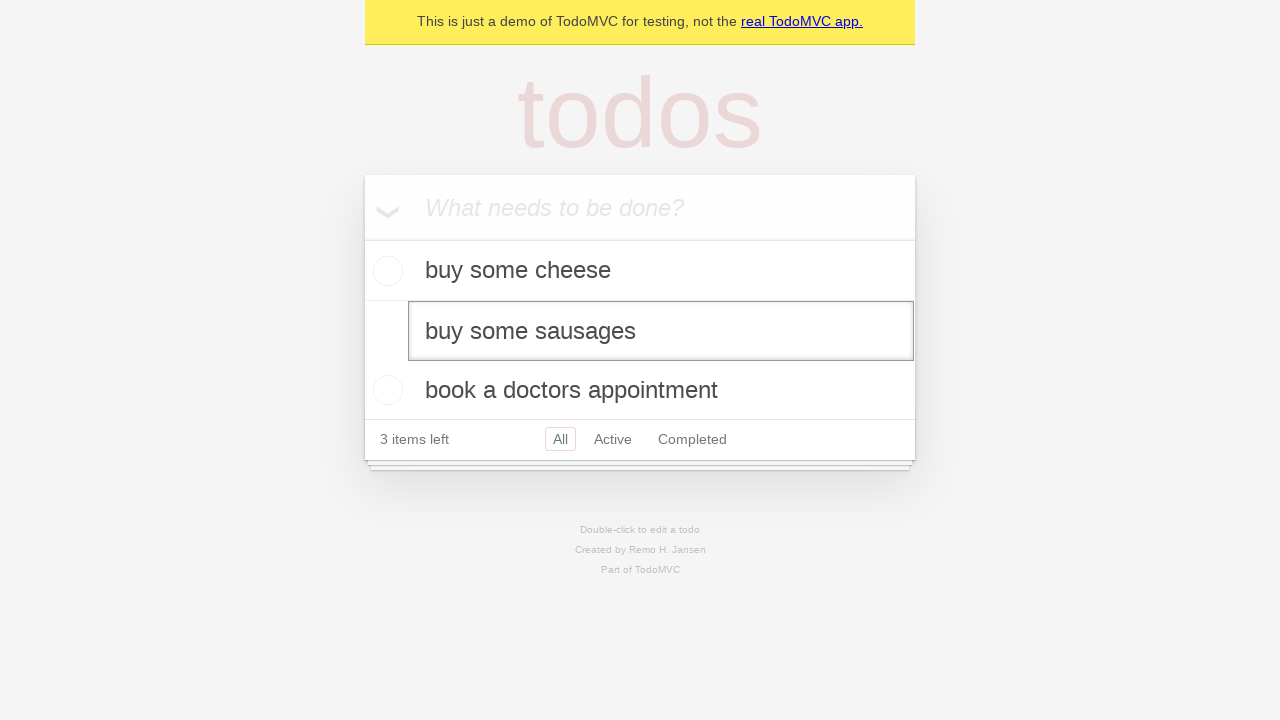

Pressed Enter to confirm the edited todo text on internal:testid=[data-testid="todo-item"s] >> nth=1 >> internal:role=textbox[nam
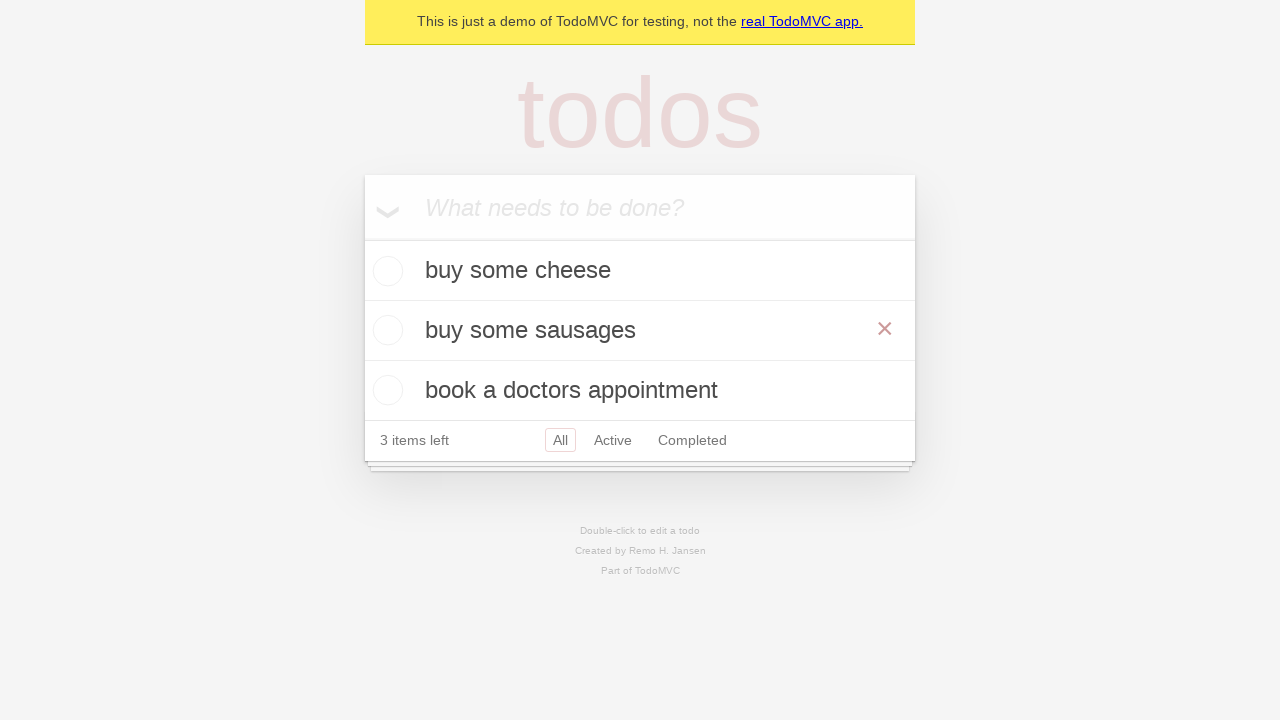

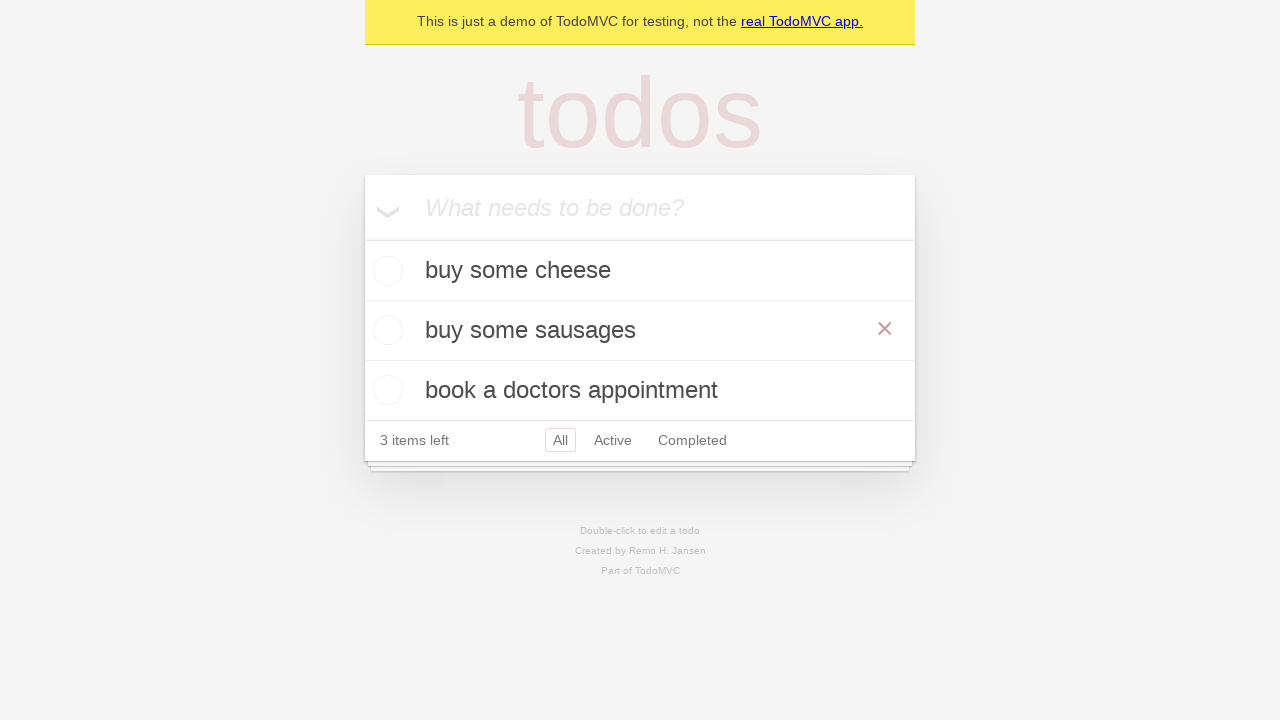